Tests iframe handling by navigating to a page with an iframe, switching context into the iframe to verify content, then switching back to the main document to verify the main page content is accessible.

Starting URL: https://the-internet.herokuapp.com/iframe

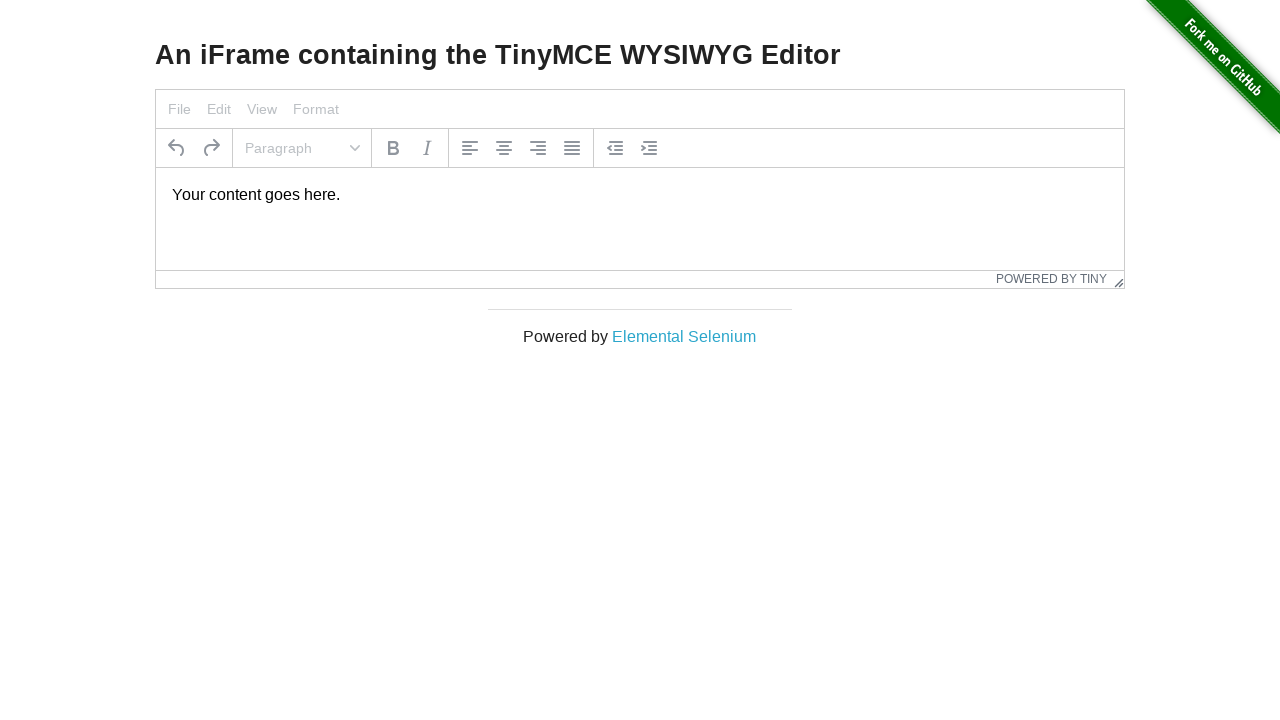

Navigated to iframe test page
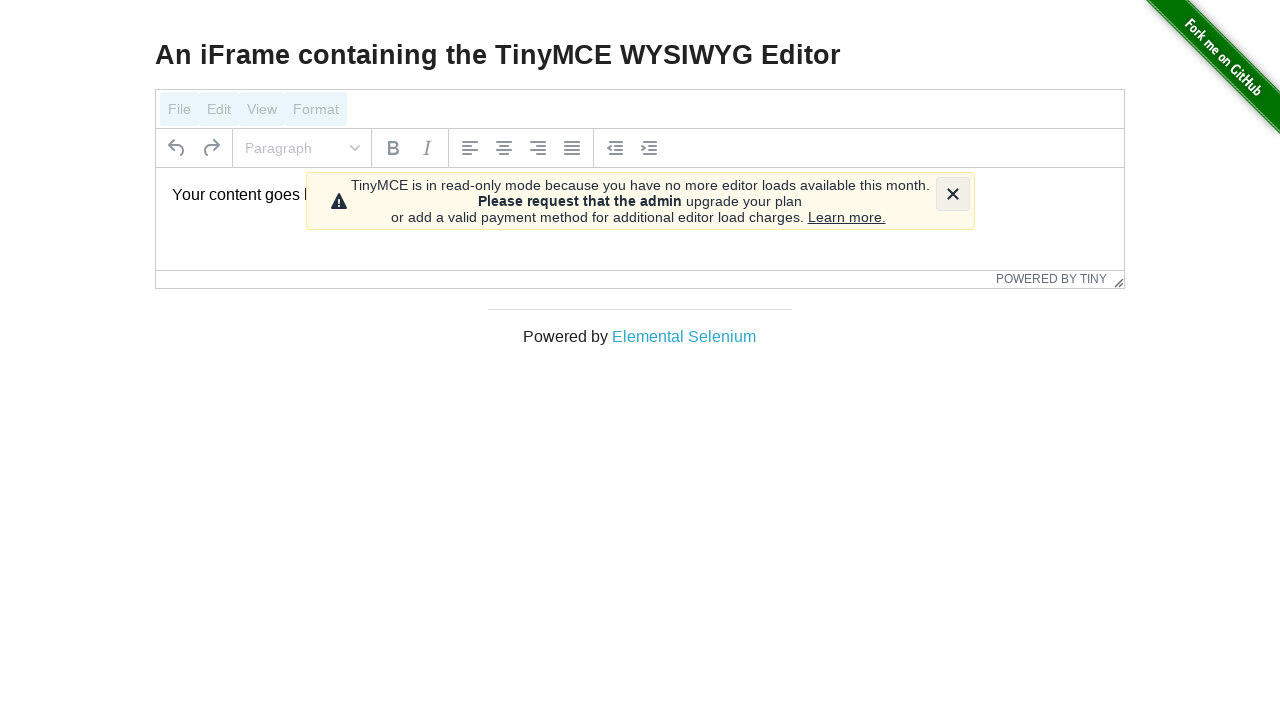

Waited for h3 heading to load on main page
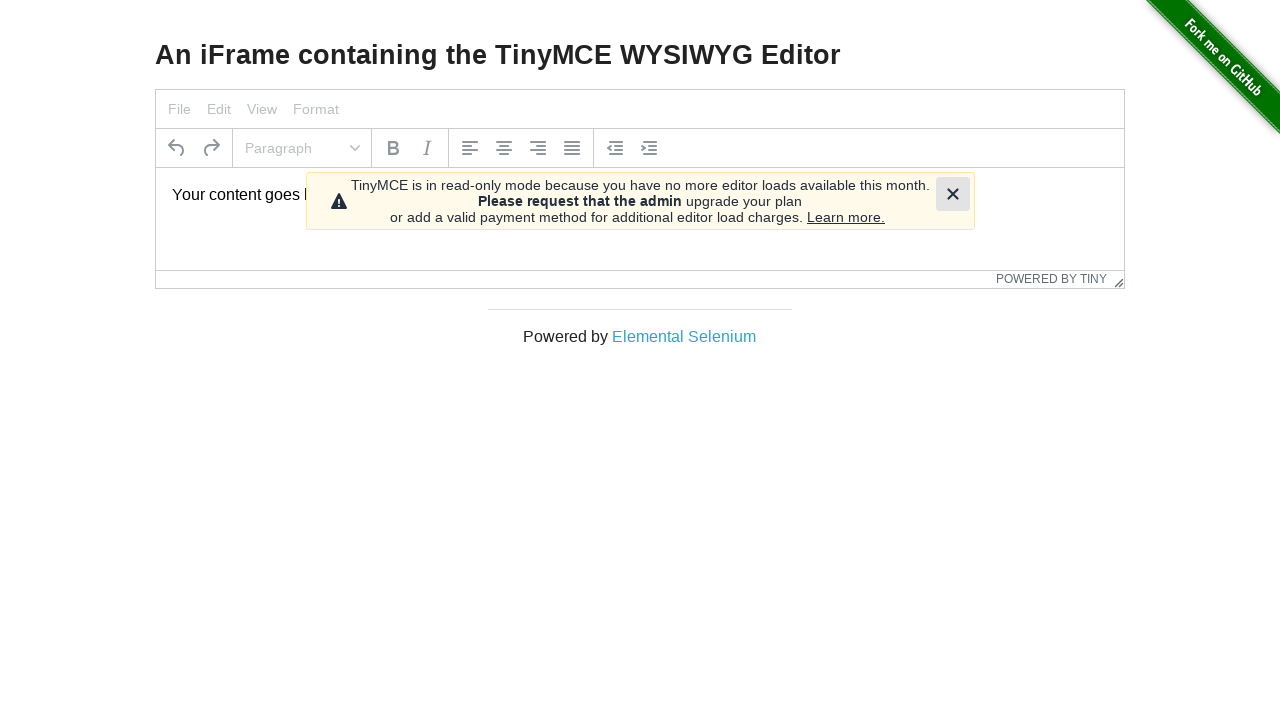

Verified h3 heading is visible on main page
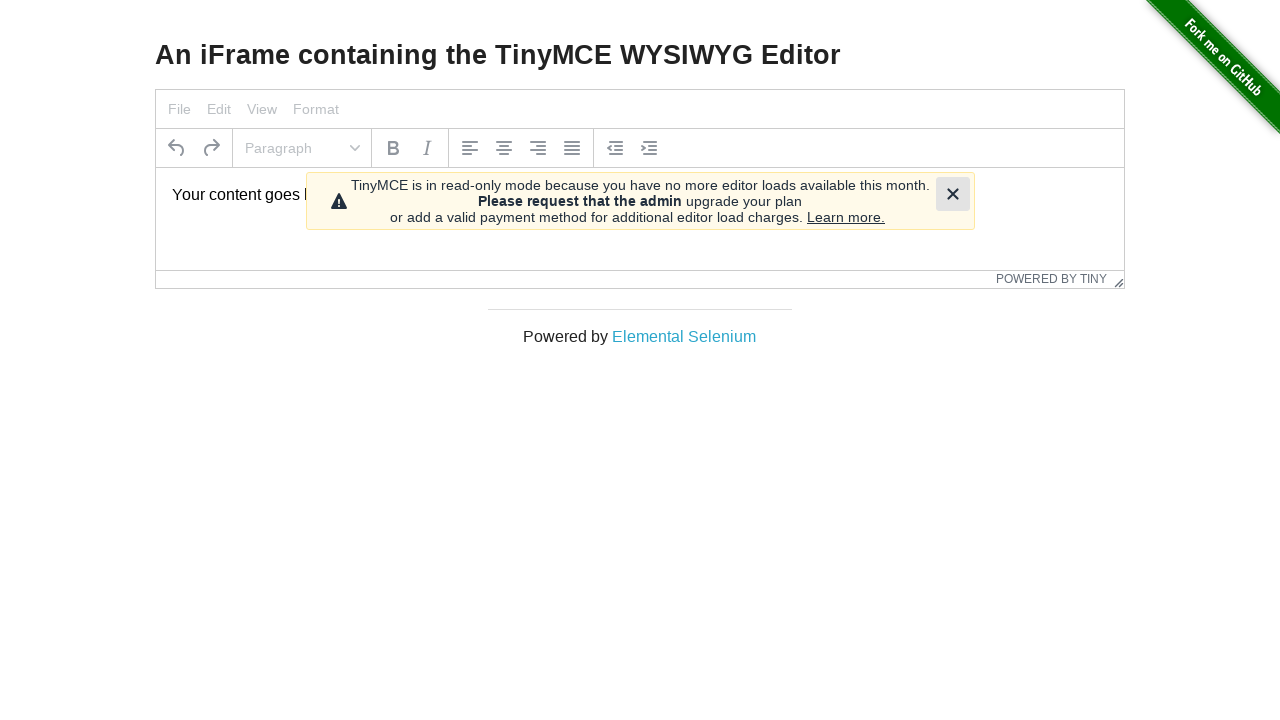

Located iframe element with id 'mce_0_ifr'
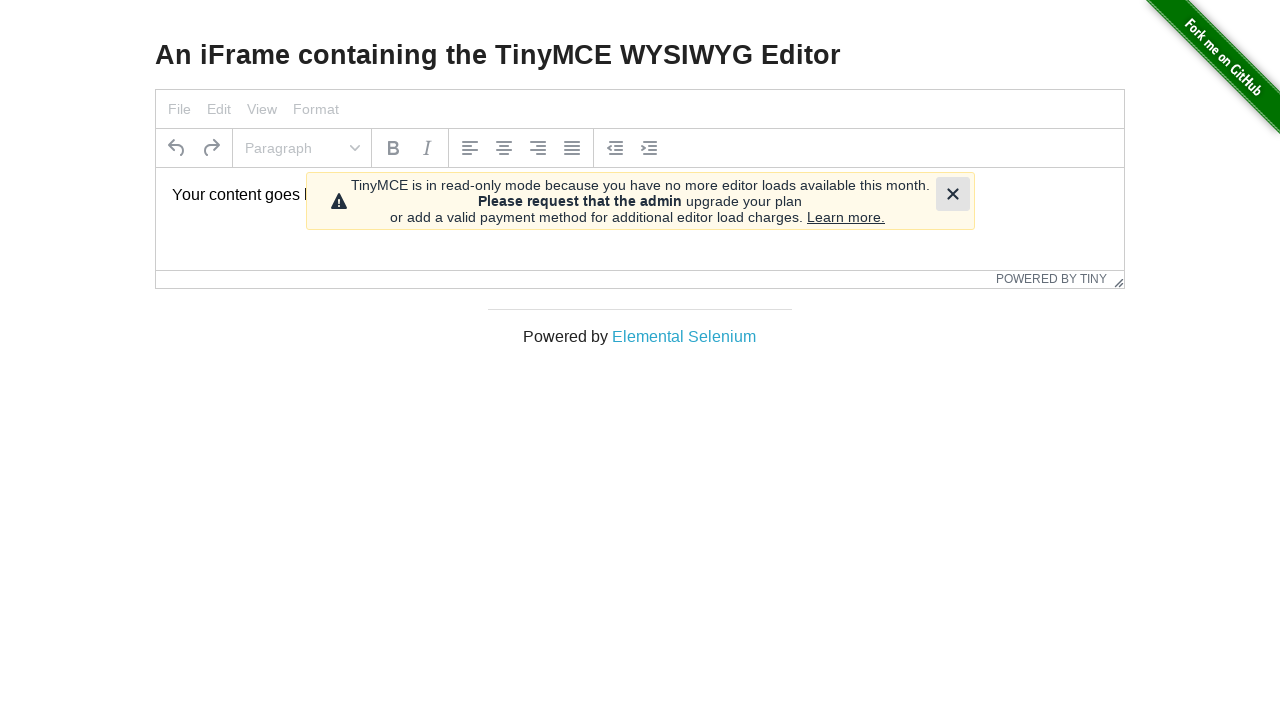

Verified iframe content - found 'Your content goes here.' text
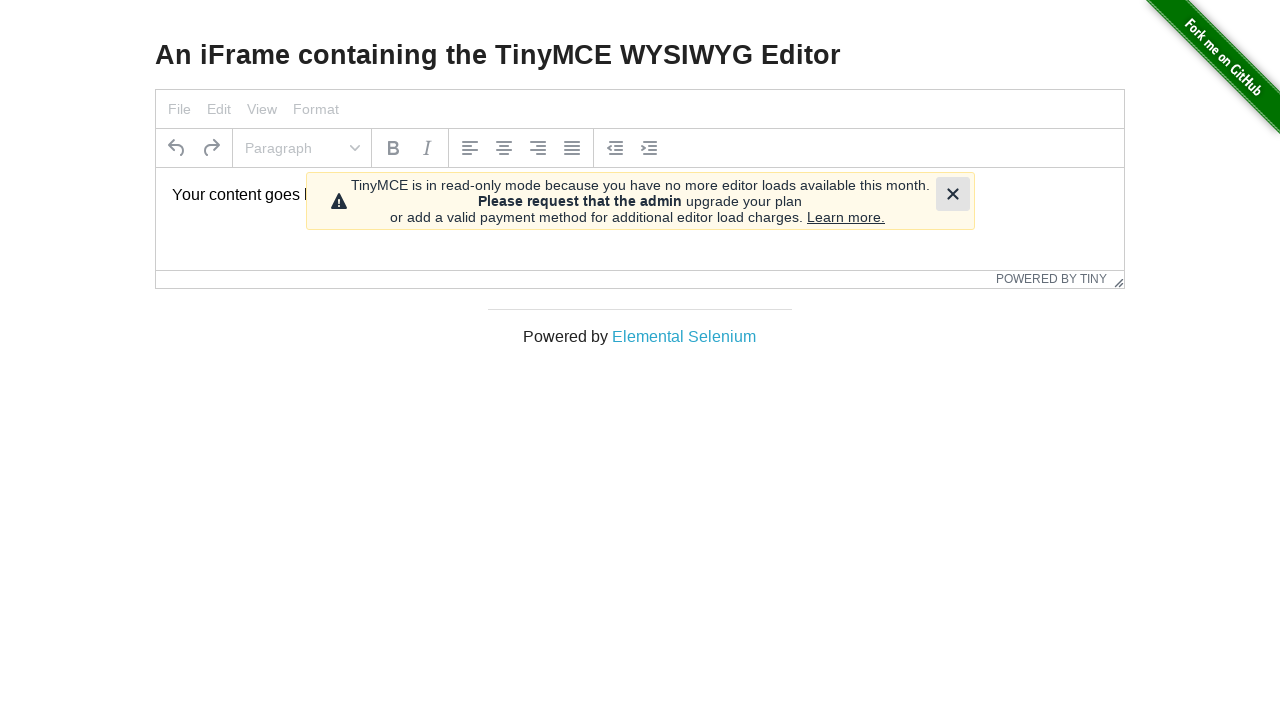

Verified h3 heading is still accessible in main document after iframe context switch
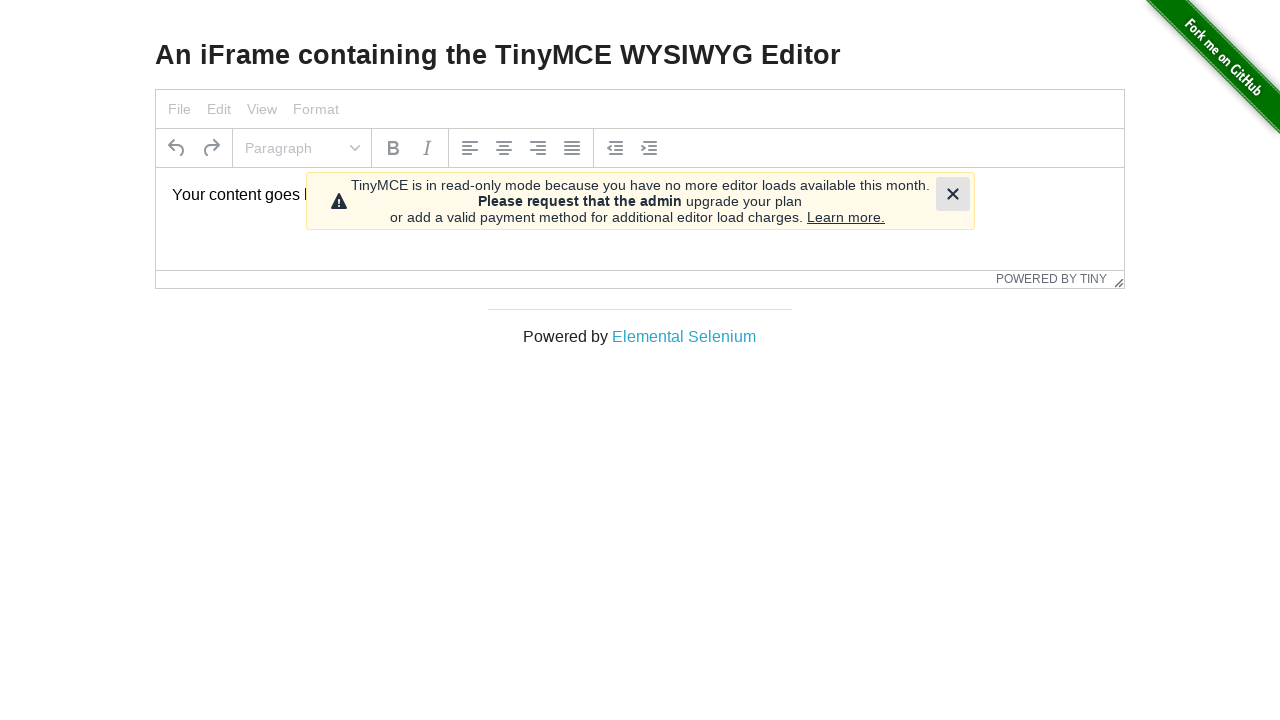

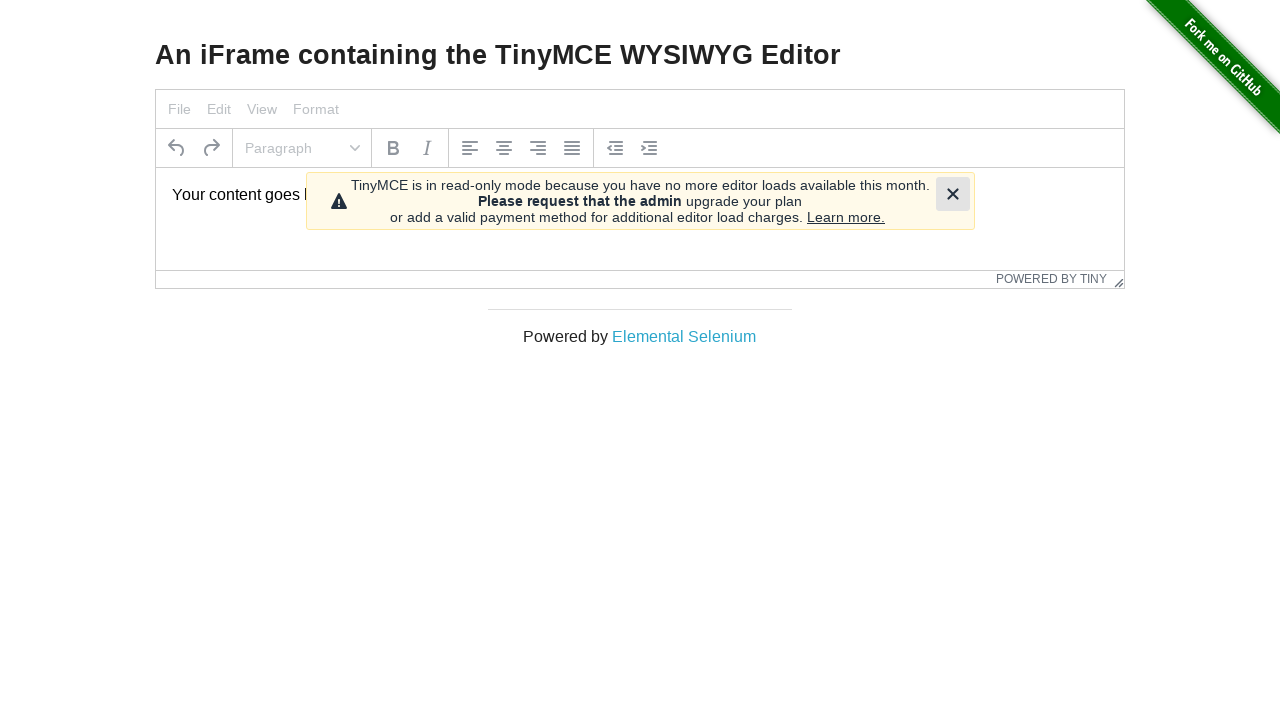